Tests browser alert handling by clicking a confirm button, accepting the dialog, and verifying the result shows the confirmation was accepted

Starting URL: https://testpages.eviltester.com/styled/alerts/alert-test.html

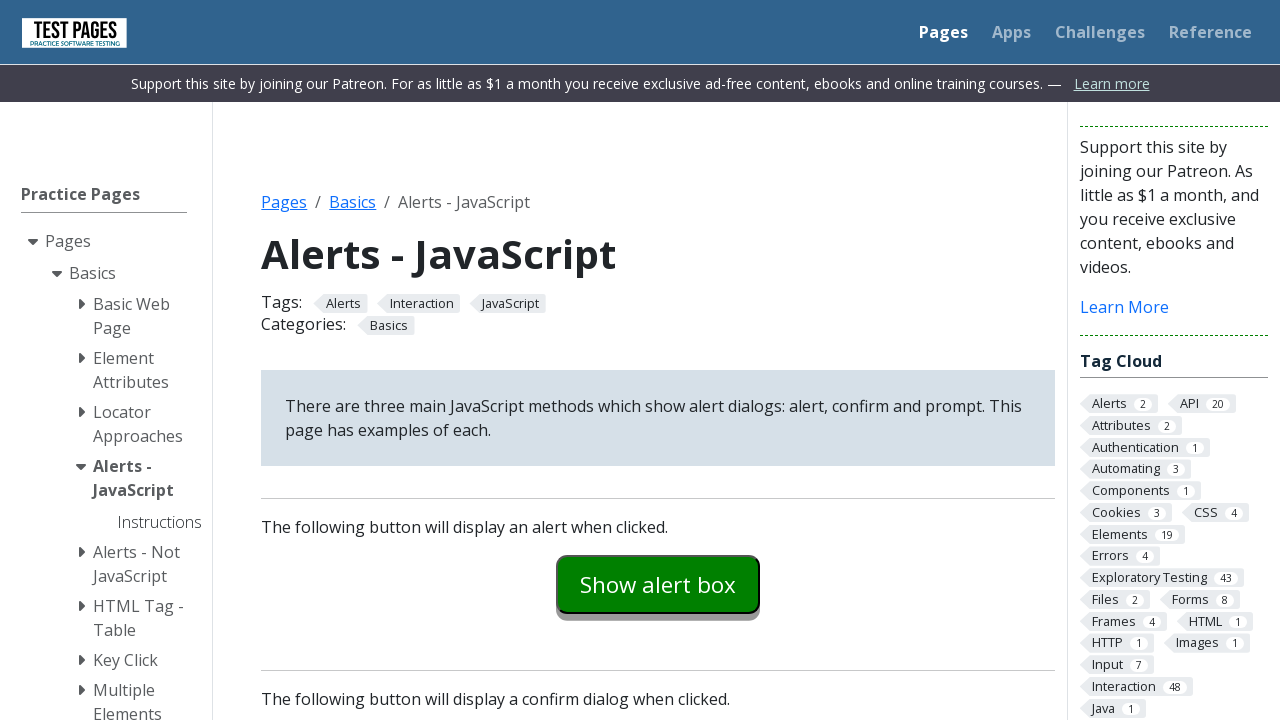

Set up dialog handler to accept alerts
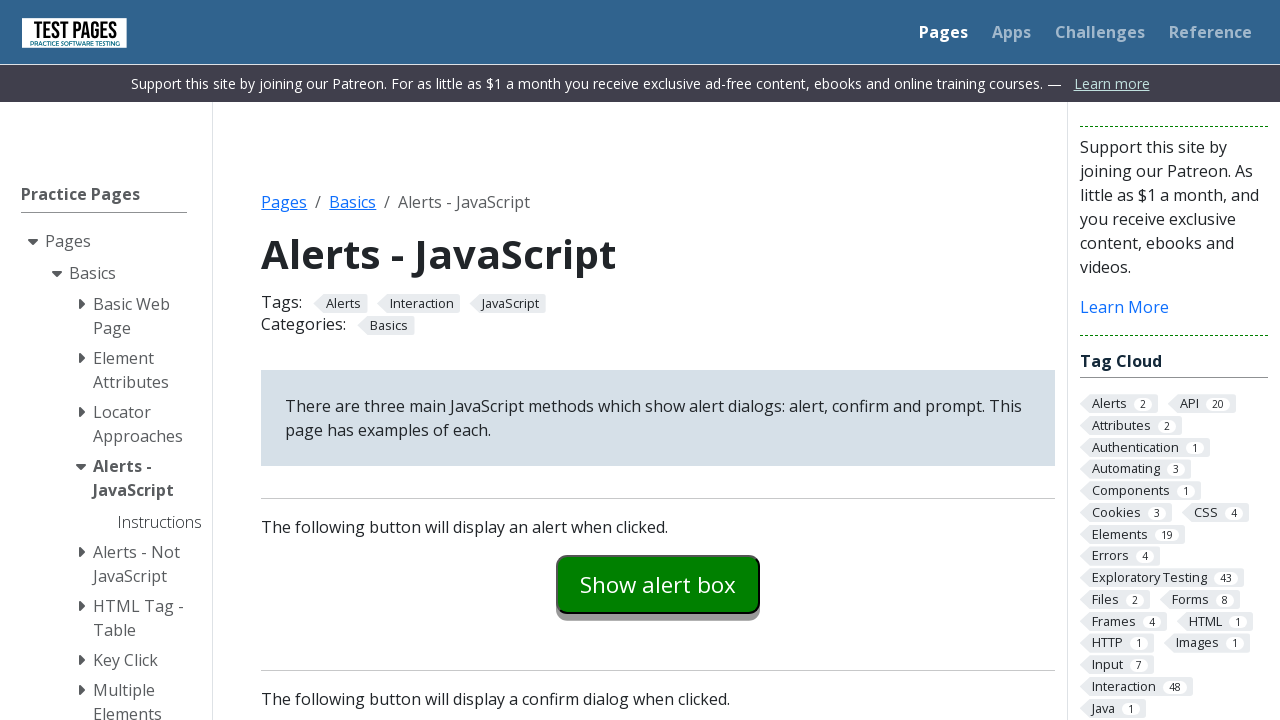

Clicked the confirm example button at (658, 360) on #confirmexample
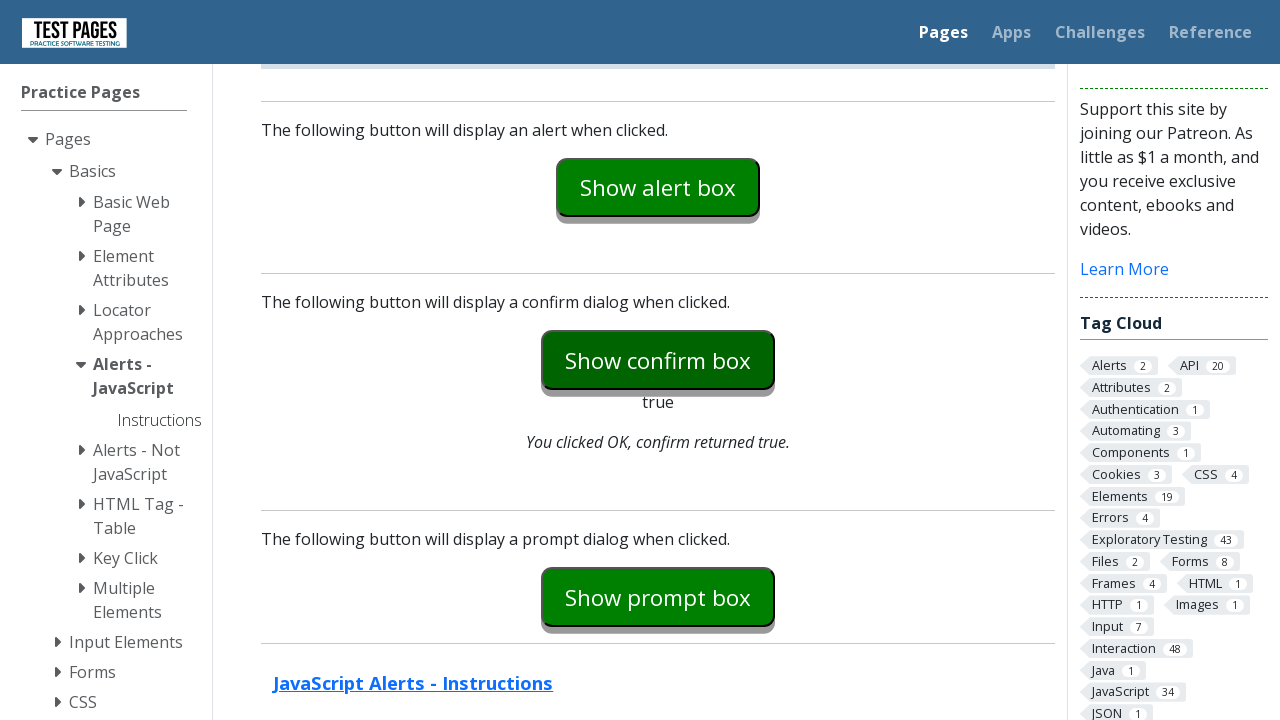

Waited for confirmation result element to appear
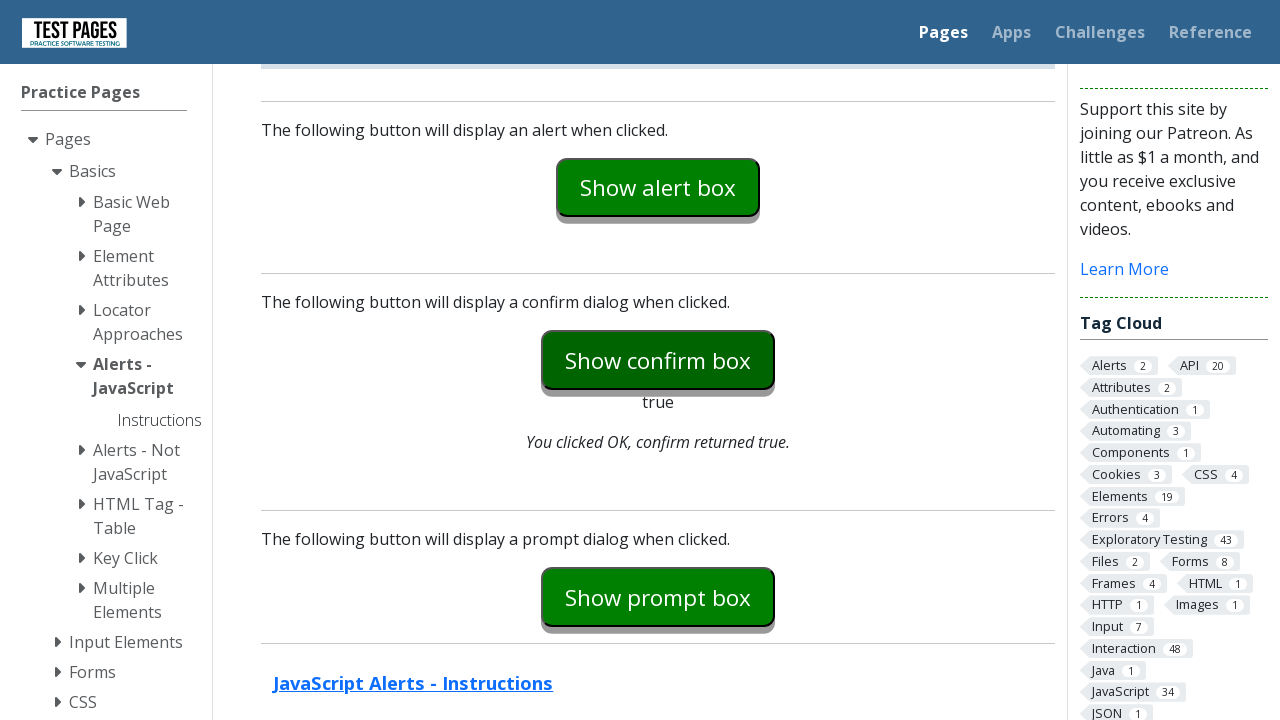

Retrieved confirmation result text
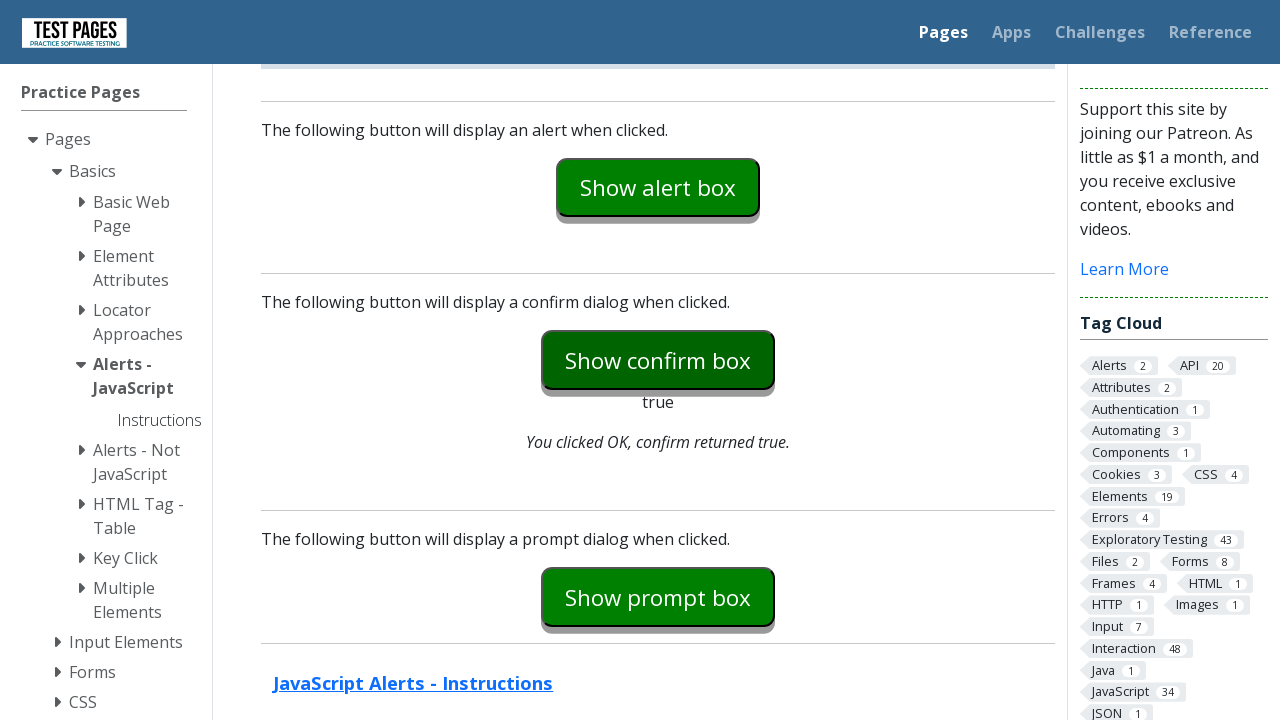

Verified that confirmation was accepted (result contains 'true')
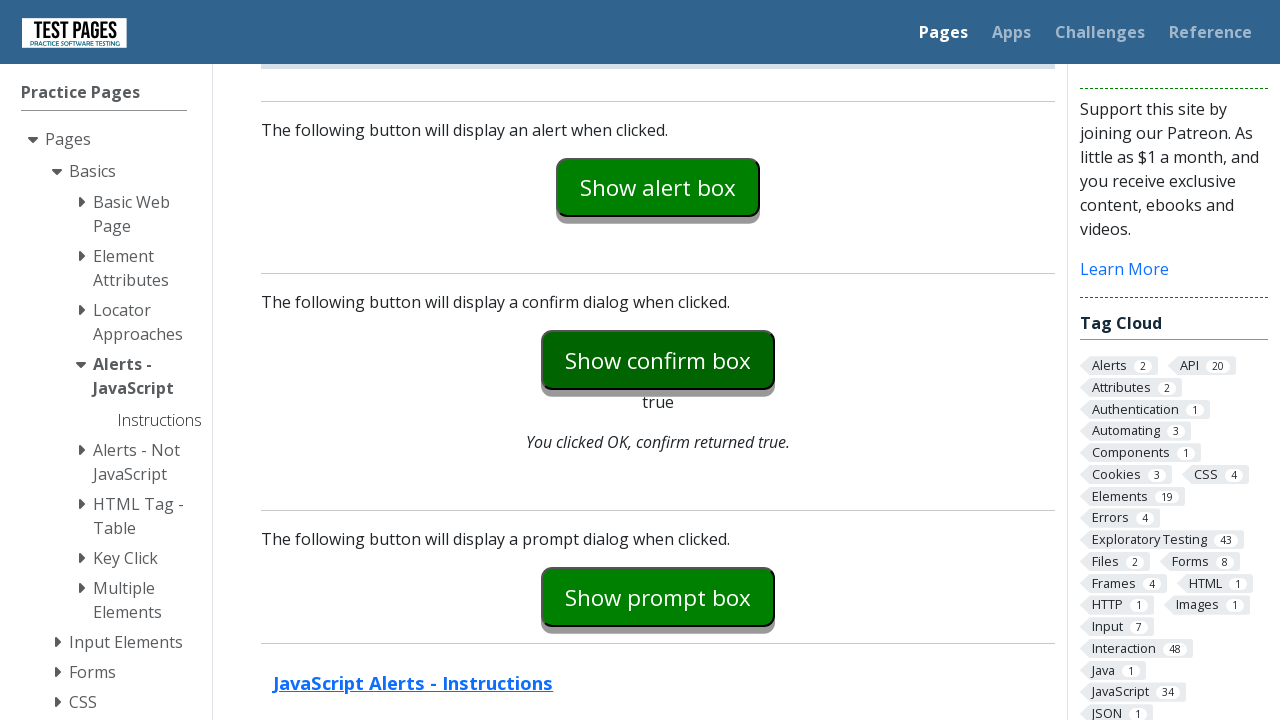

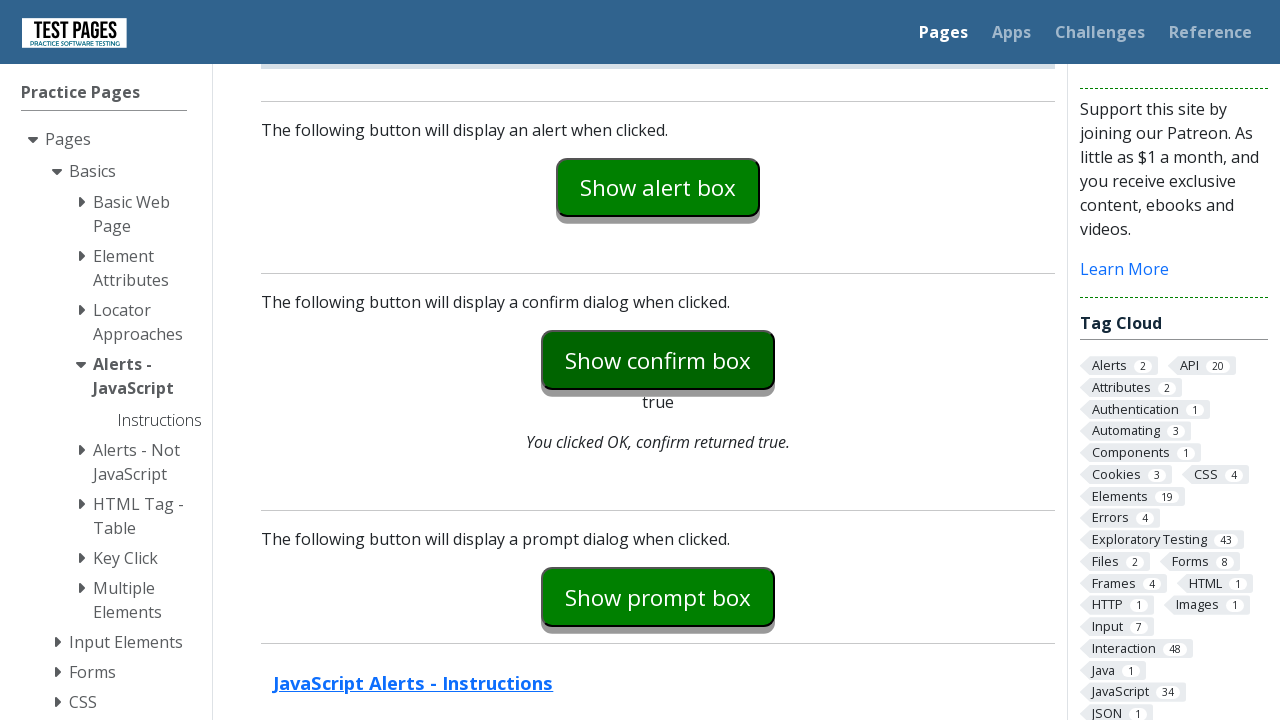